Navigates to TechPro Education website and attempts to find an element (used for testing error handling)

Starting URL: https://www.techproeducation.com

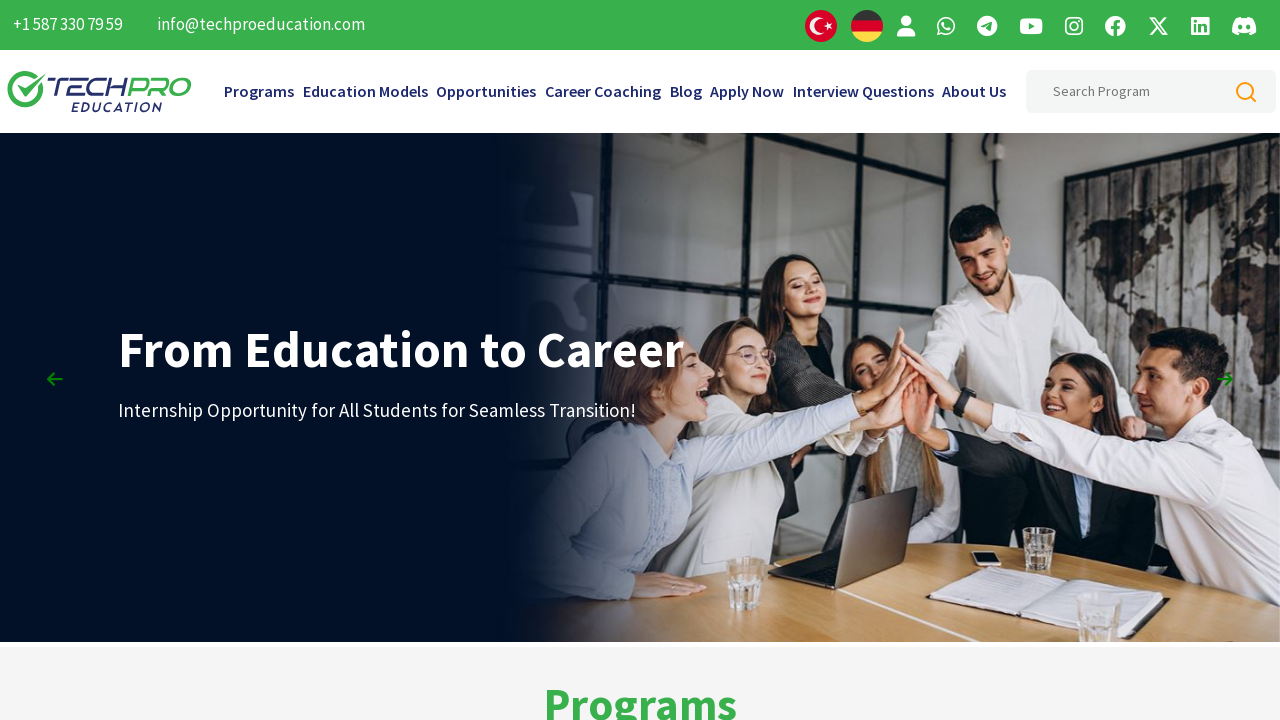

Navigated to TechPro Education website
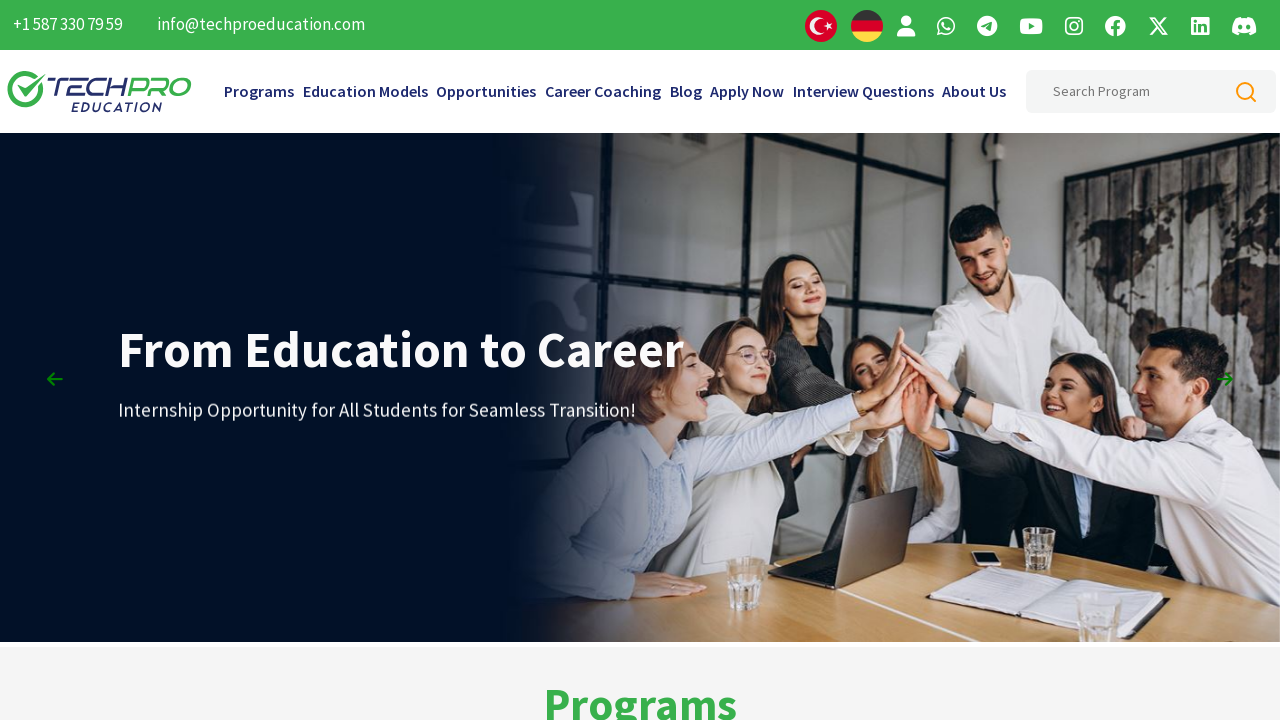

Error caught - non-existent element not found (expected behavior for error handling test) on xpath=asdgadfhadfgnh
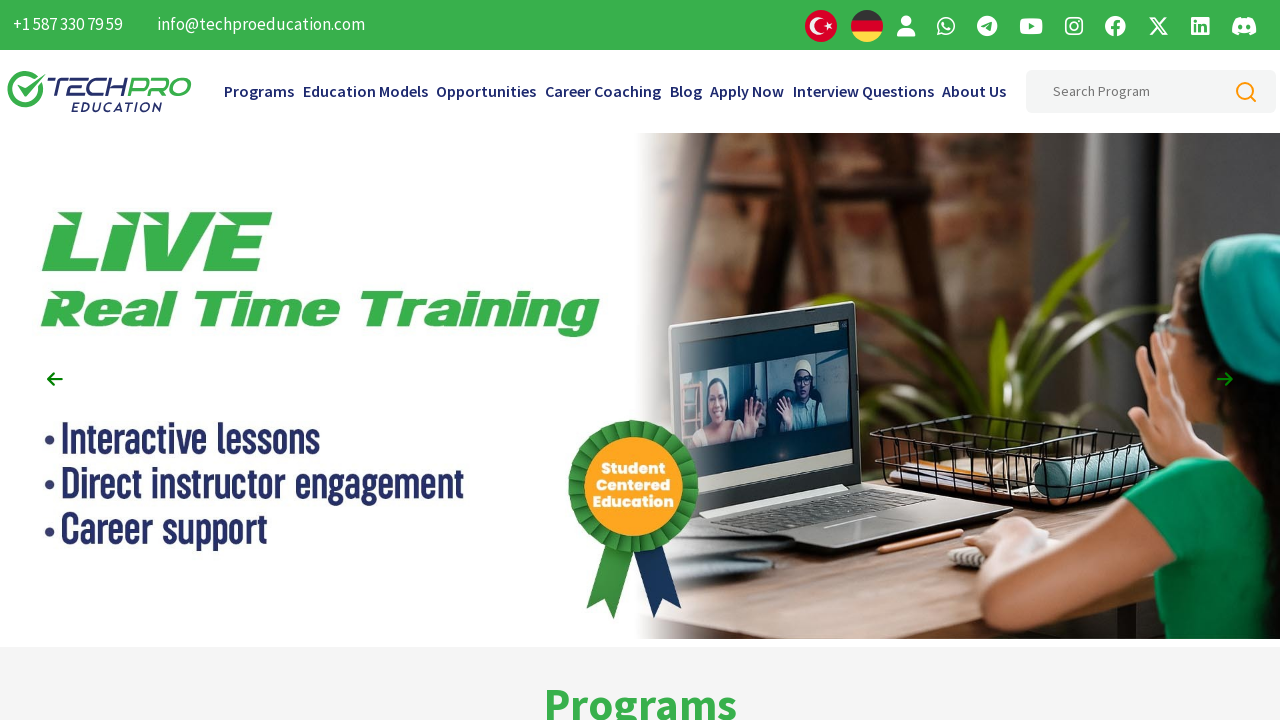

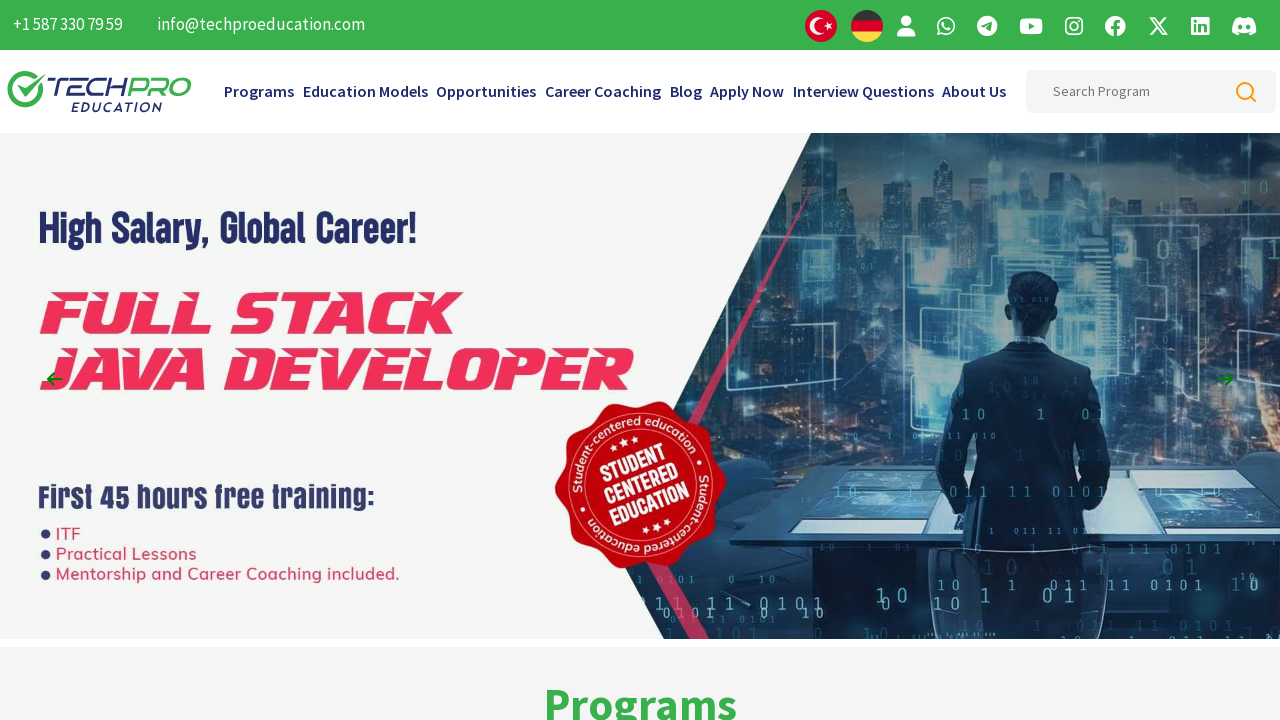